Tests drag and drop using low-level mouse actions by clicking and holding column A, moving to column B, and releasing

Starting URL: https://the-internet.herokuapp.com/drag_and_drop

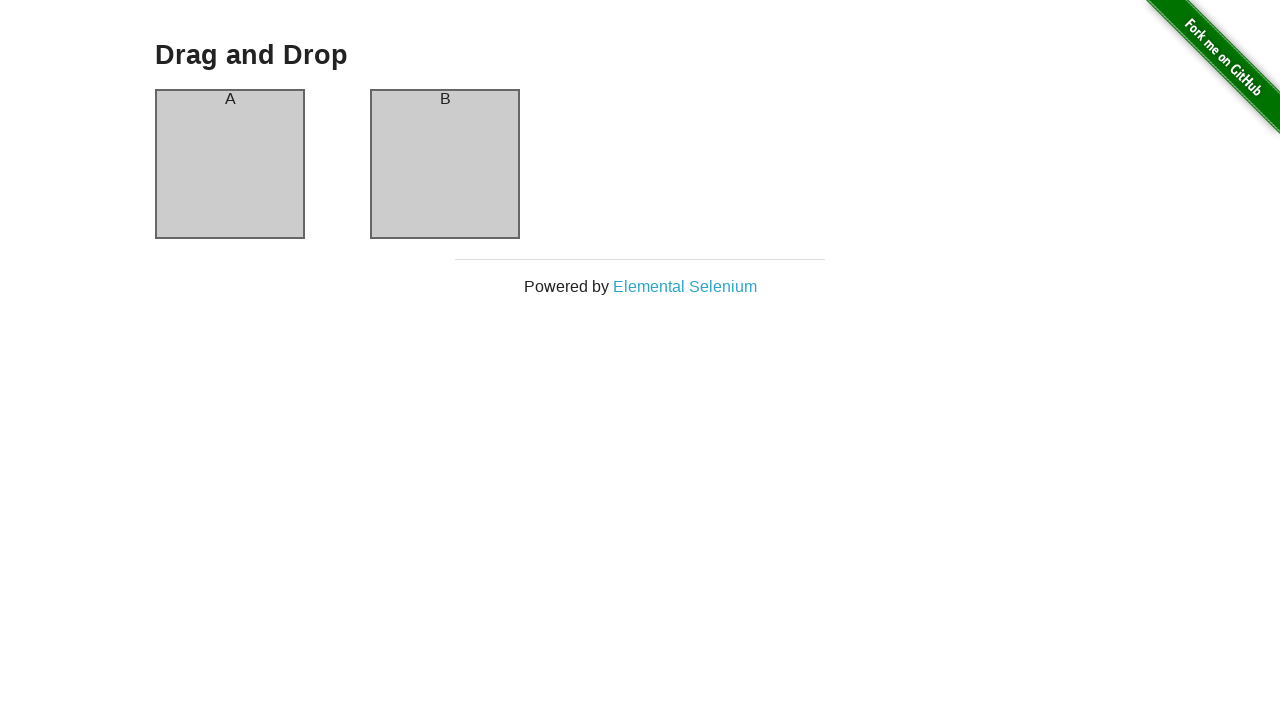

Waited for Column A header to load
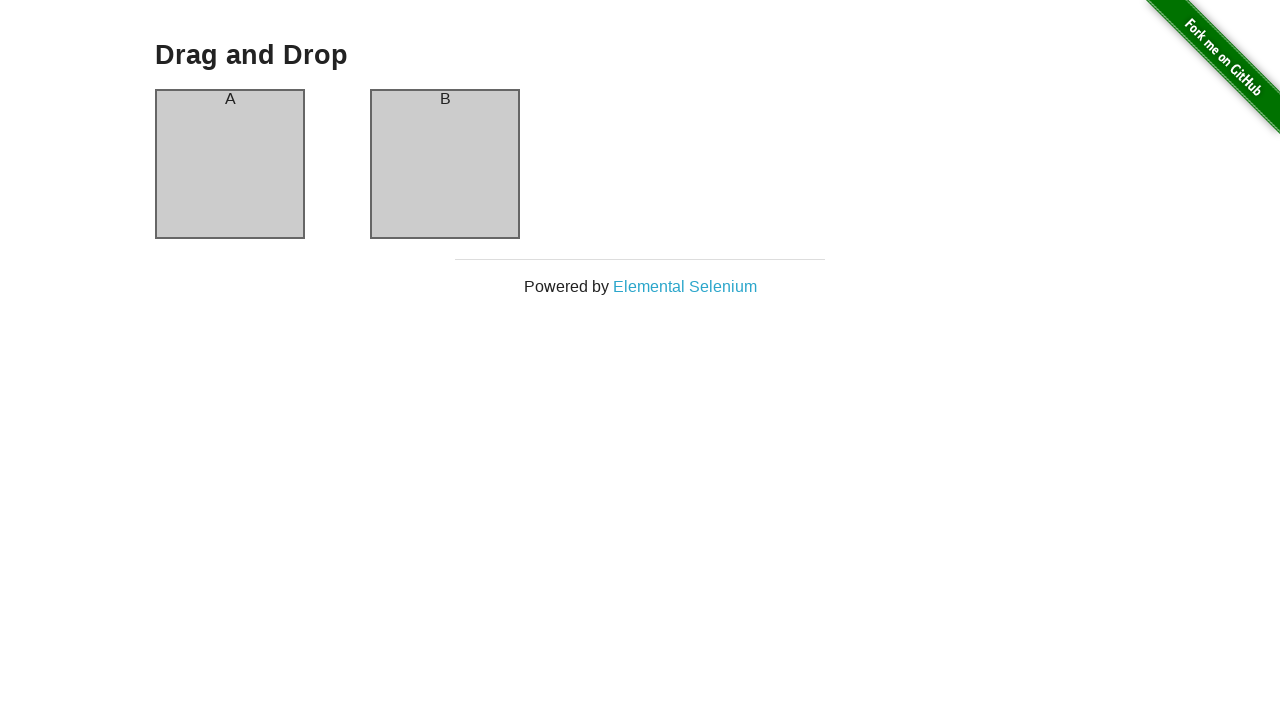

Waited for Column B header to load
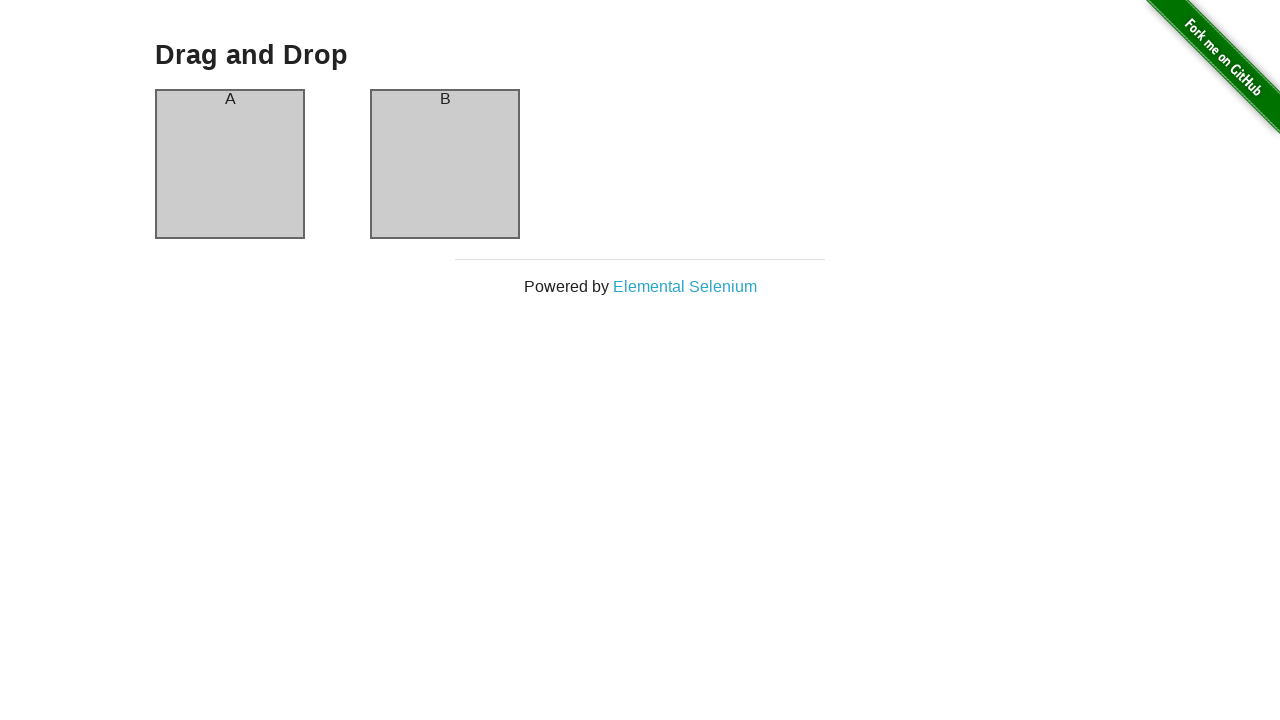

Located source column A element
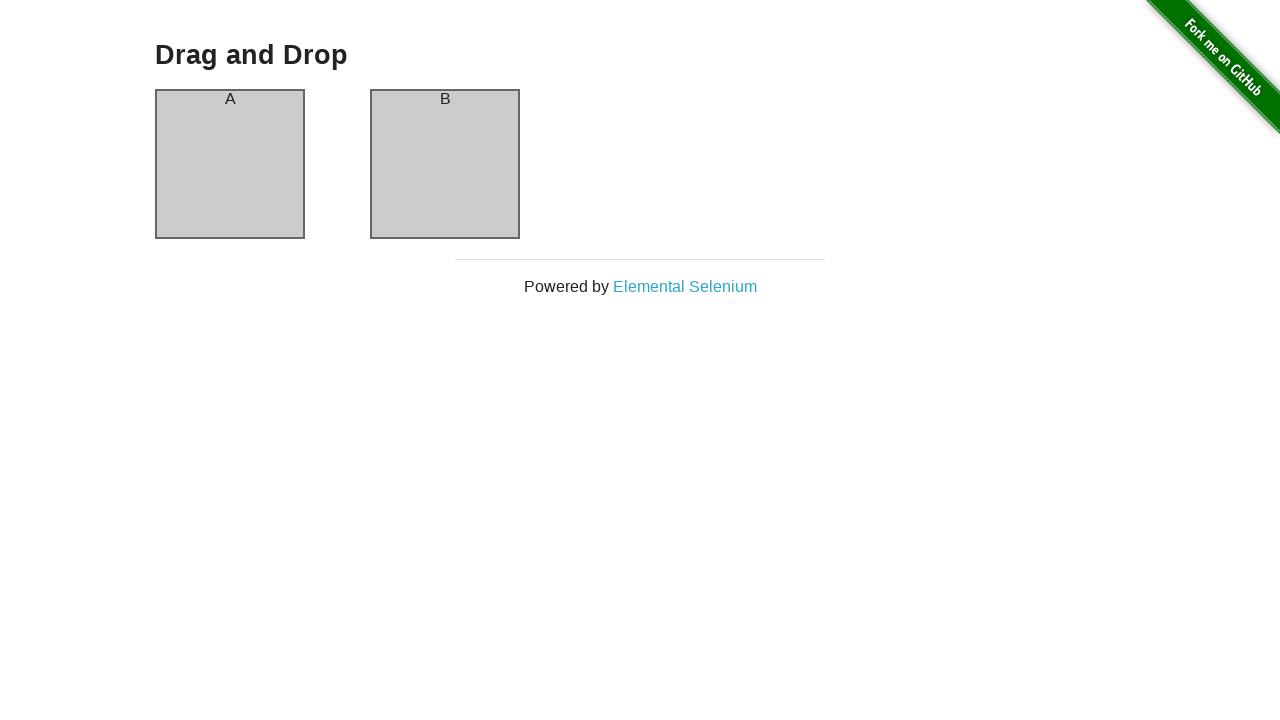

Located target column B element
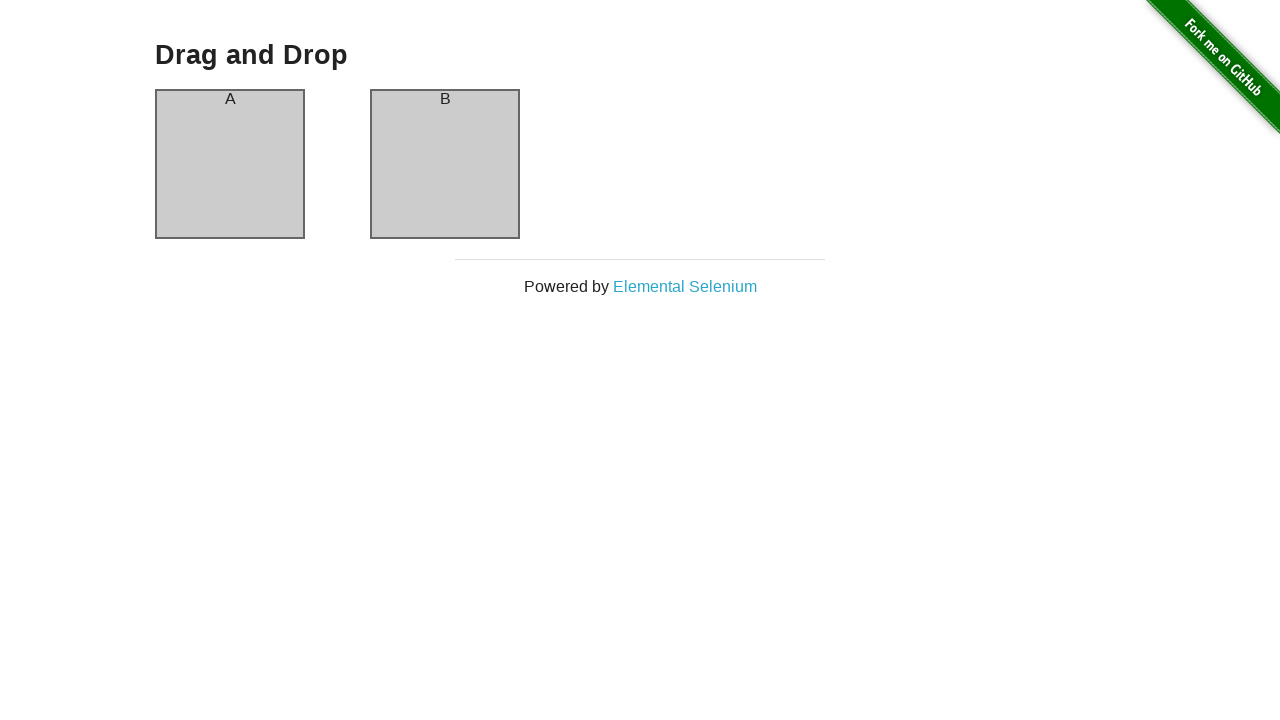

Retrieved bounding box for source column A
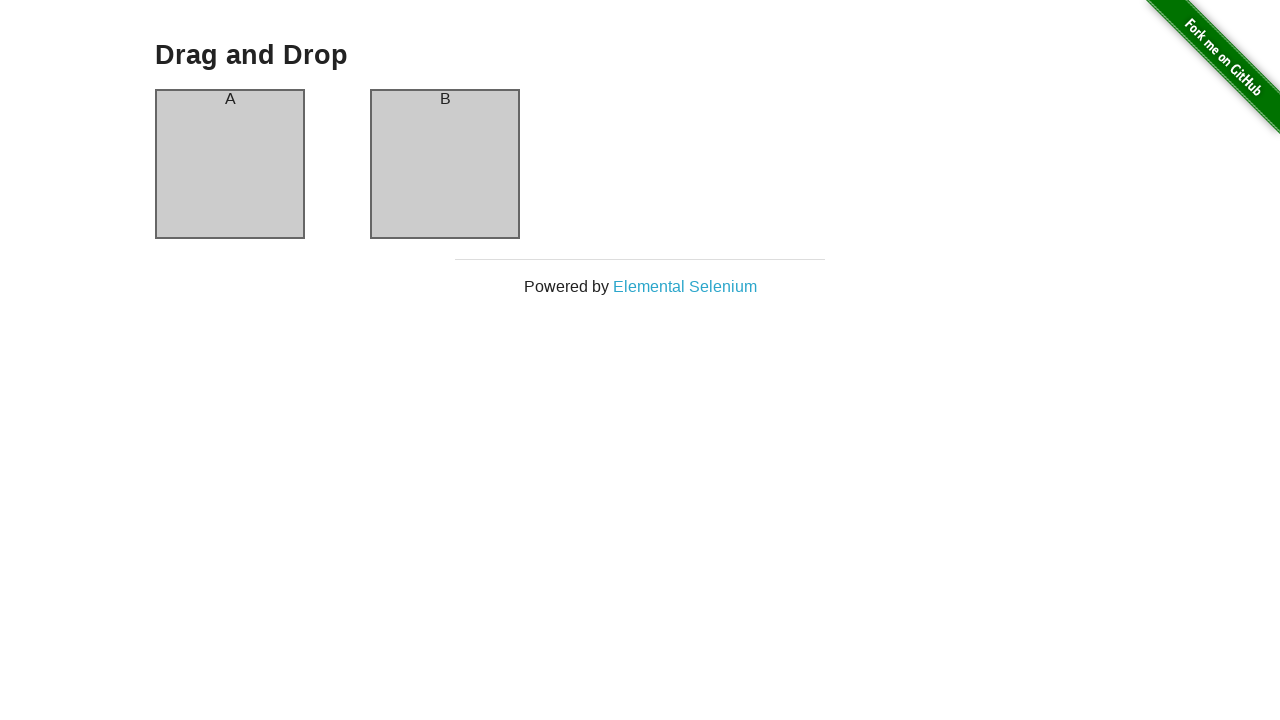

Retrieved bounding box for target column B
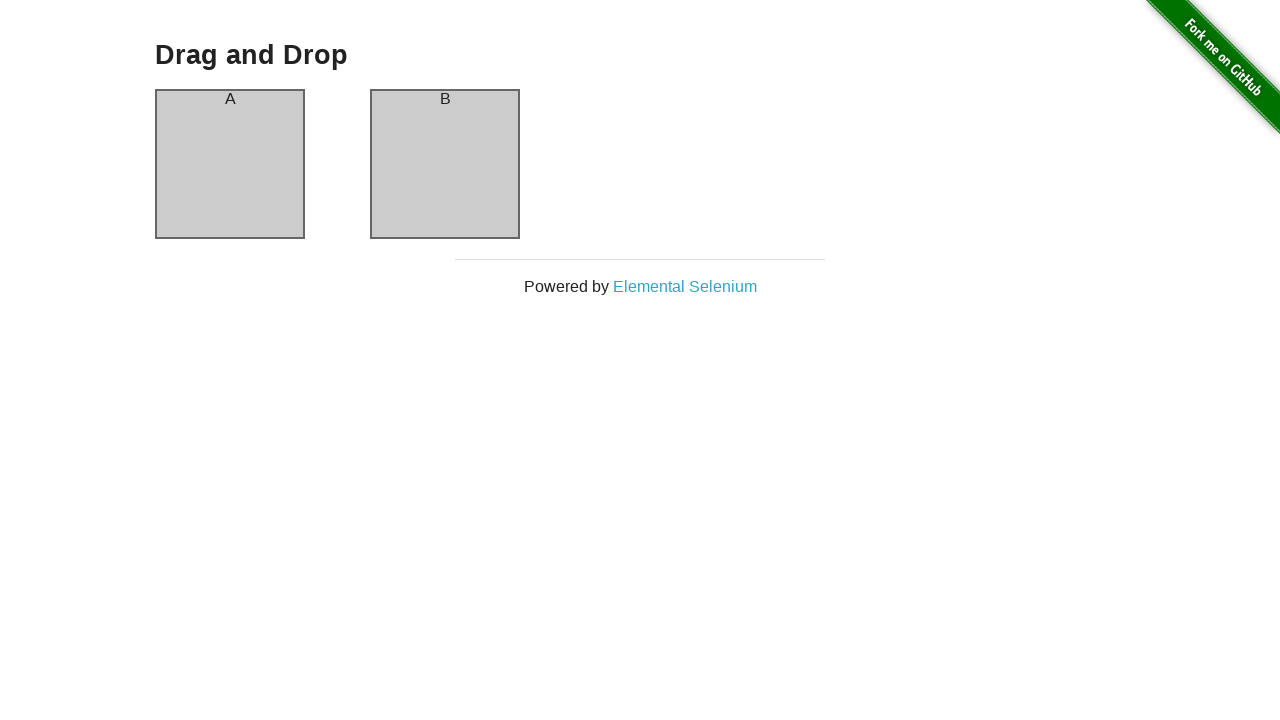

Moved mouse to center of column A at (230, 164)
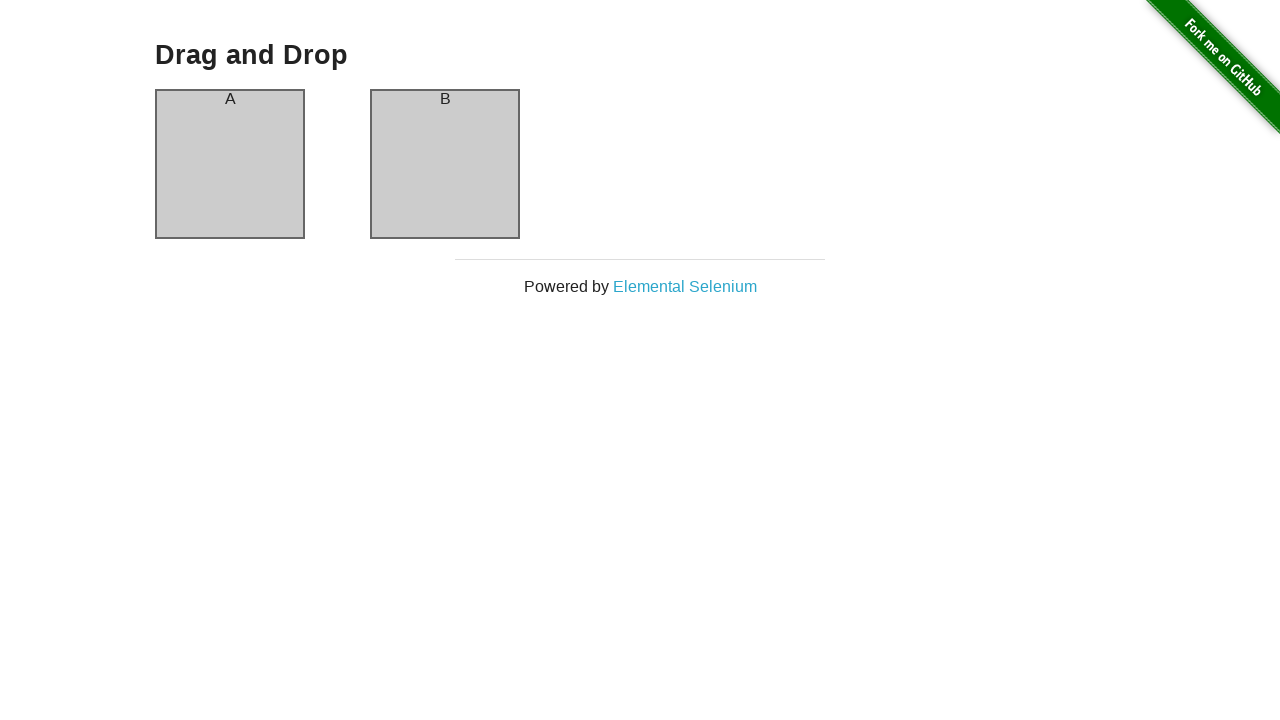

Pressed mouse button down on column A at (230, 164)
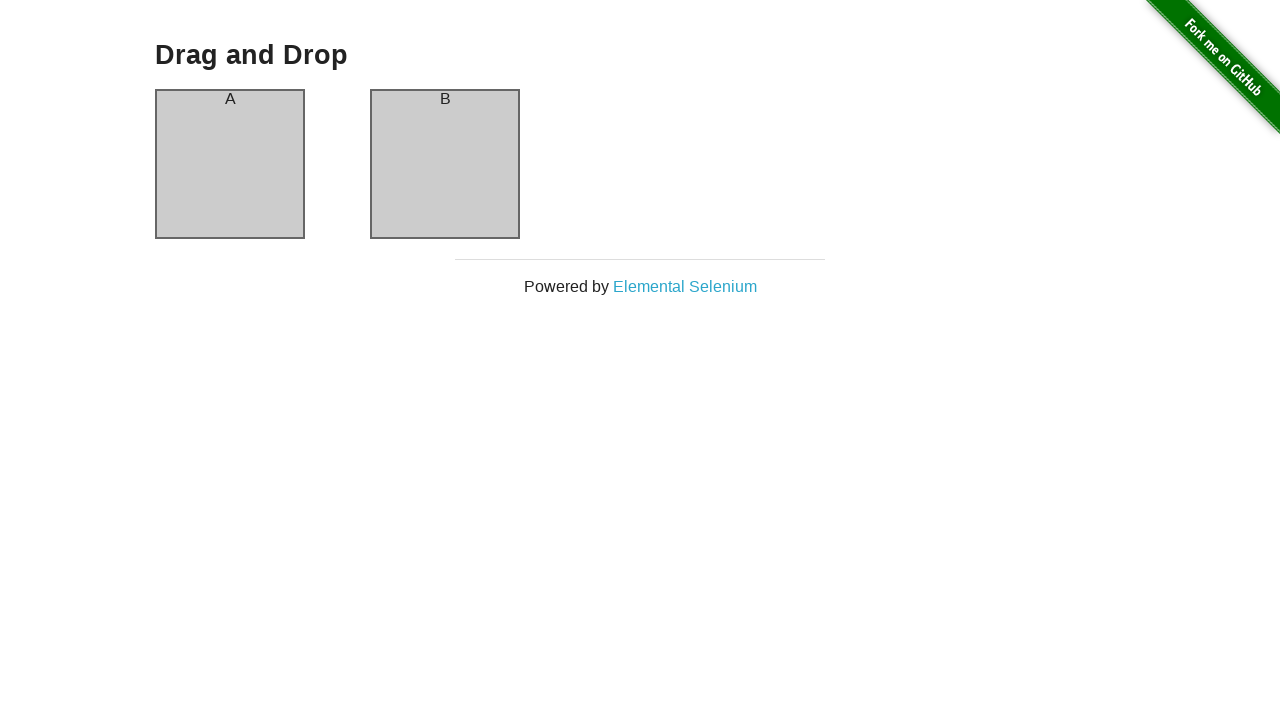

Dragged mouse to center of column B at (445, 164)
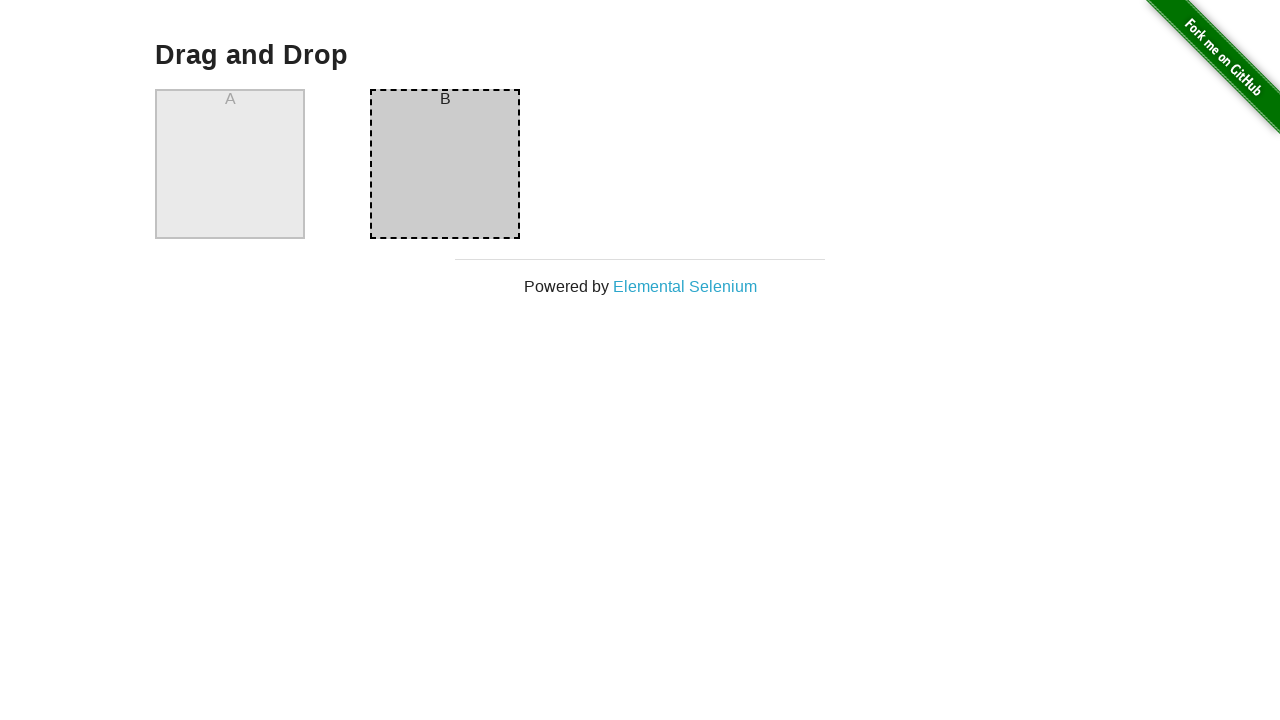

Released mouse button to complete drag and drop at (445, 164)
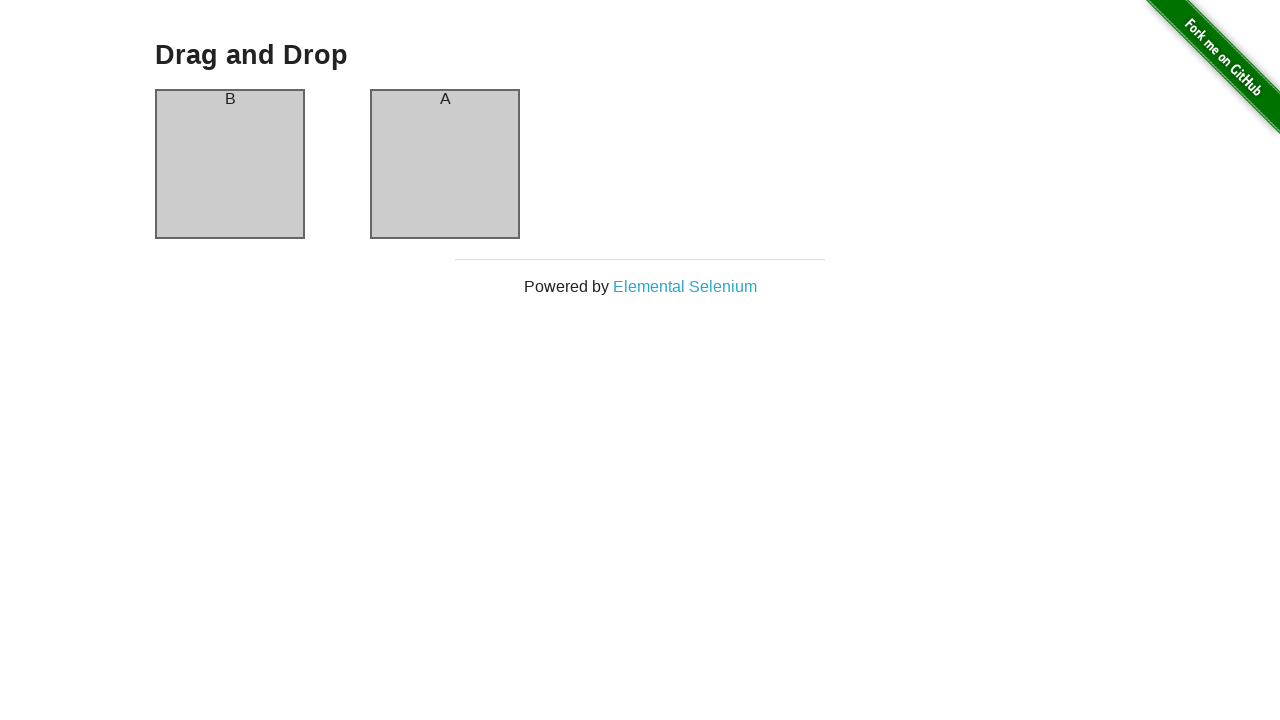

Verified column A now contains 'B' header
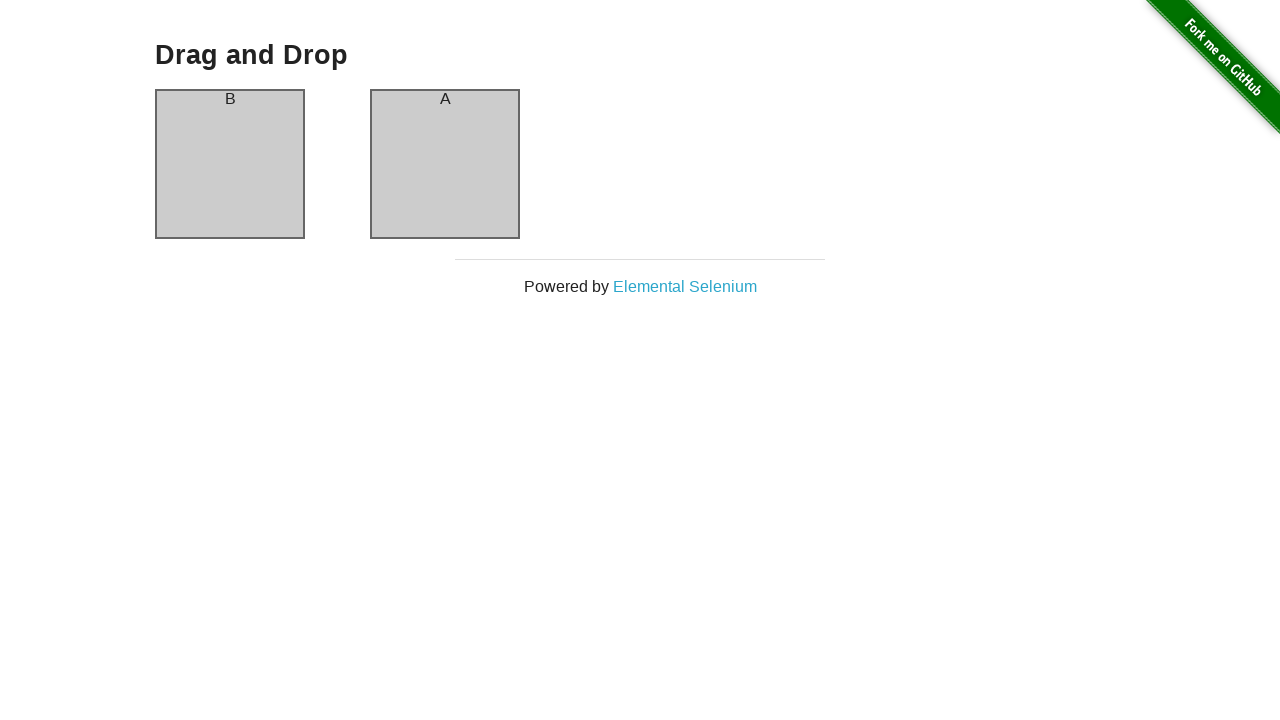

Verified column B now contains 'A' header - drag and drop successful
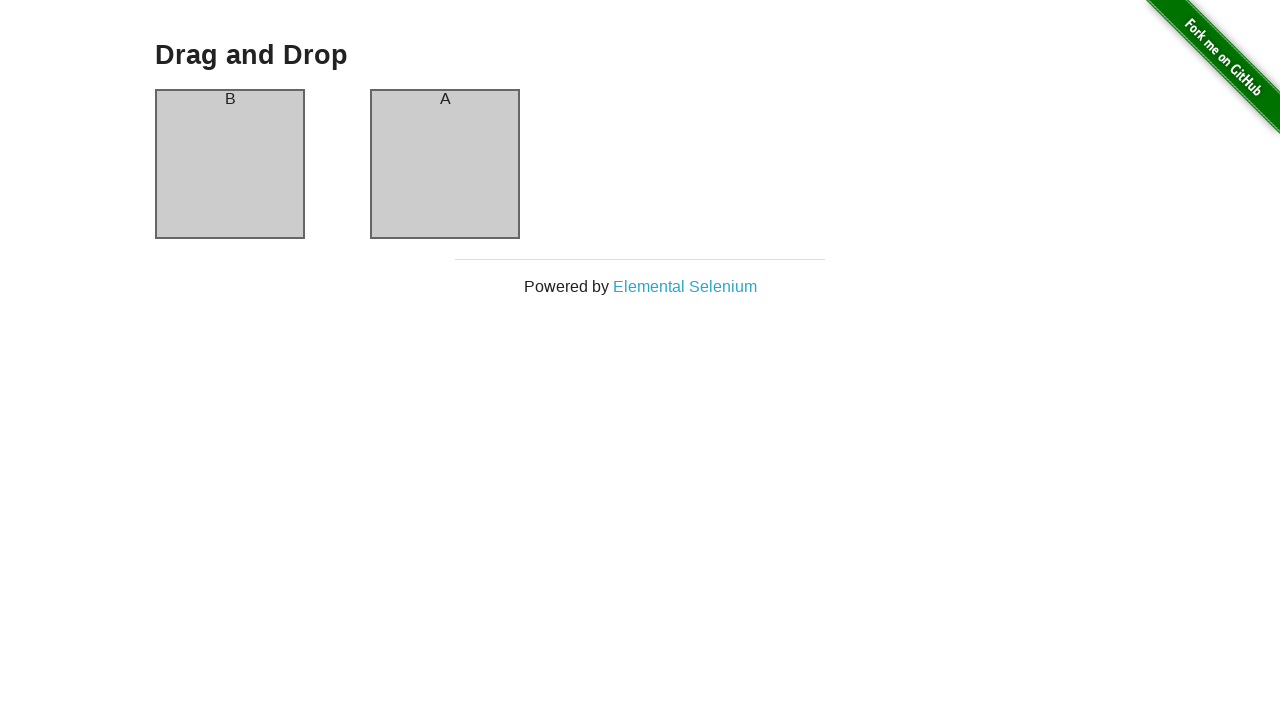

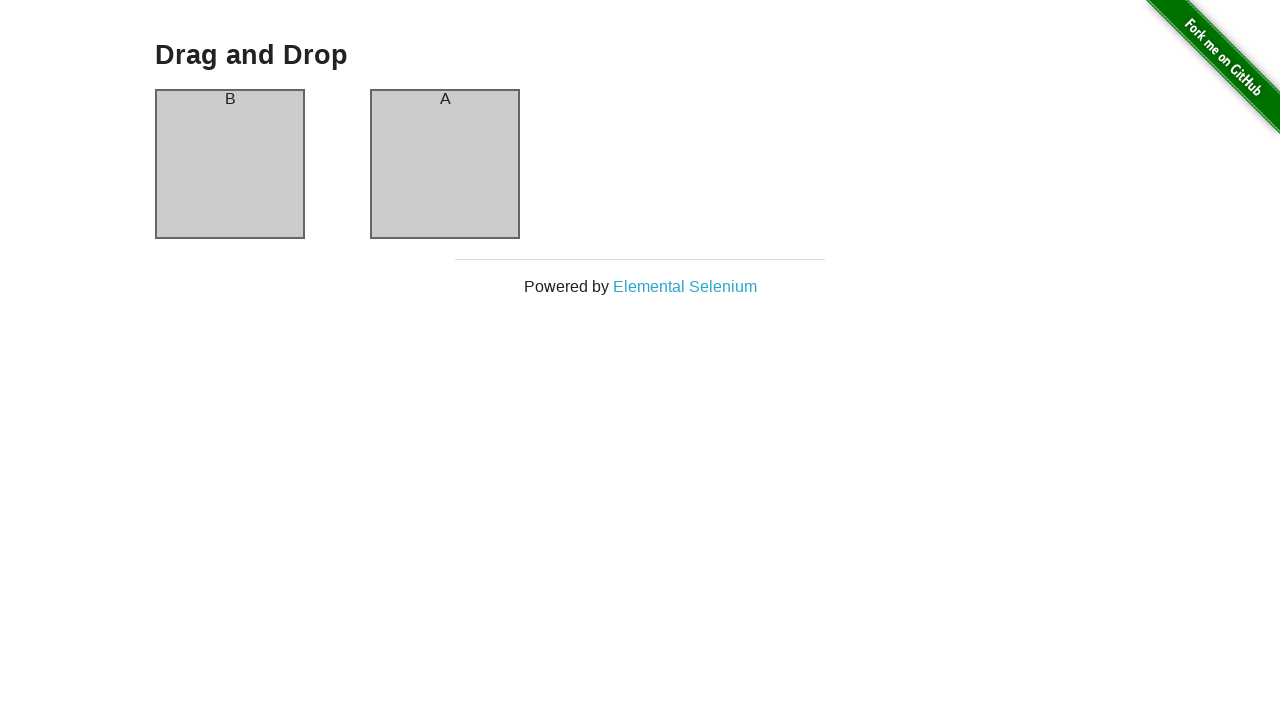